Tests the passenger count dropdown functionality by clicking to open the passenger selector, incrementing the adult count 4 times to reach 5 adults, closing the dropdown, and verifying the displayed count shows "5 Adult".

Starting URL: https://rahulshettyacademy.com/dropdownsPractise

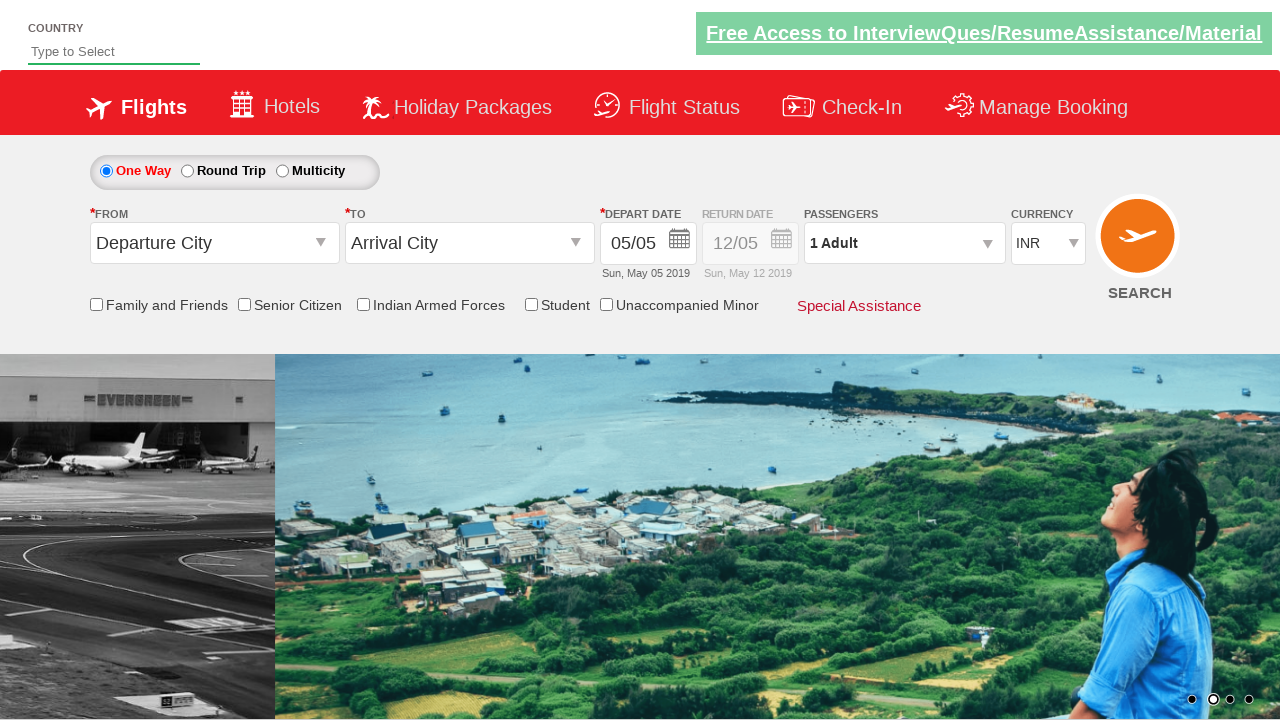

Clicked on passenger info dropdown to open it at (904, 243) on #divpaxinfo
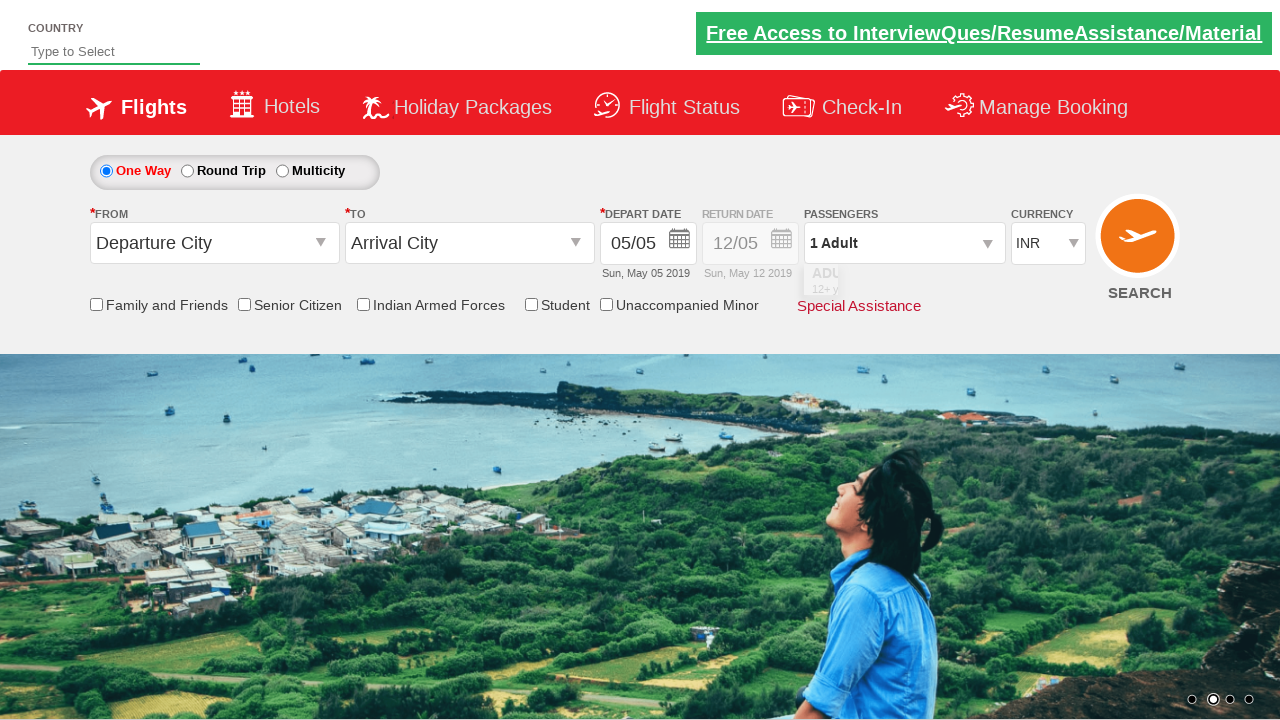

Waited for dropdown to be visible
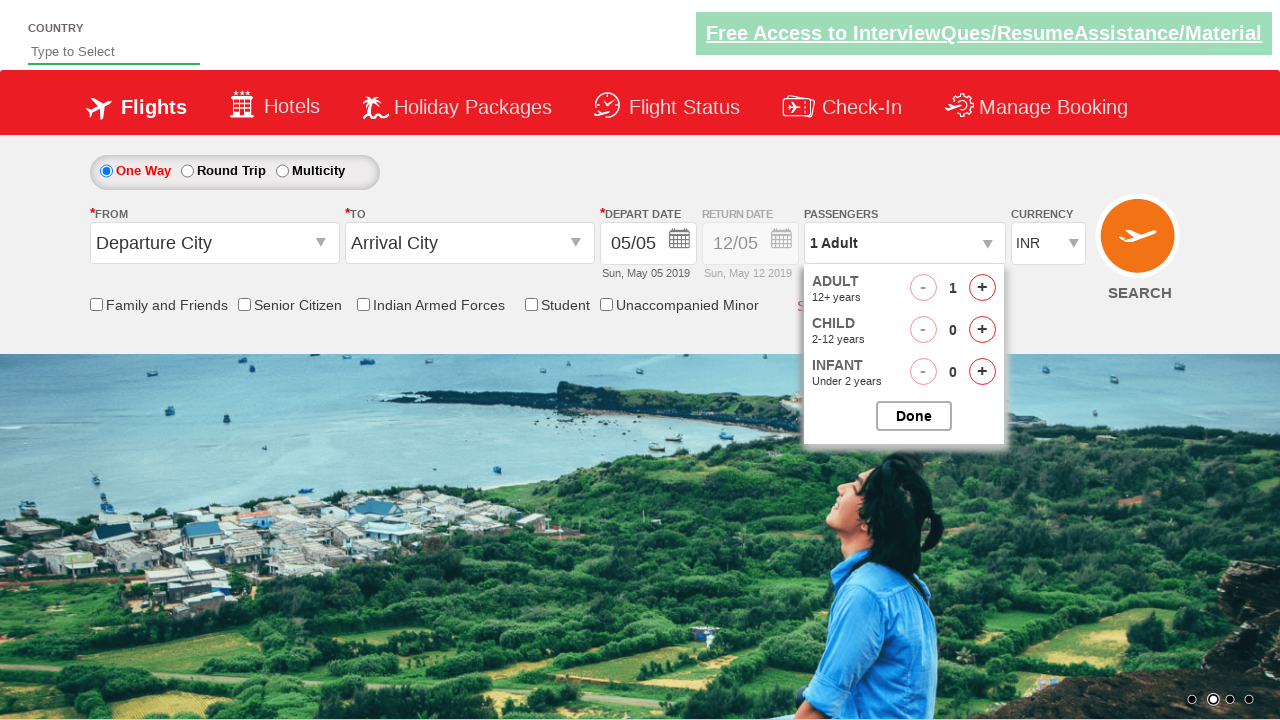

Clicked increment adult button (iteration 1 of 4) at (982, 288) on #hrefIncAdt
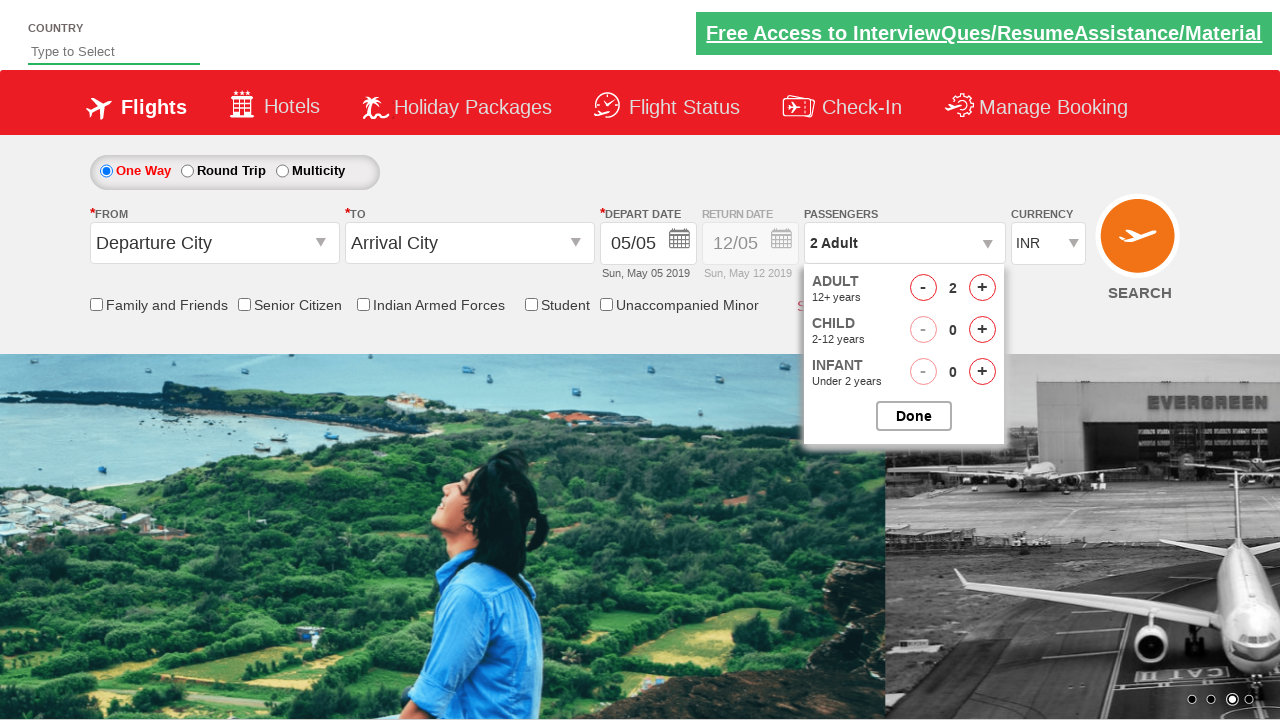

Clicked increment adult button (iteration 2 of 4) at (982, 288) on #hrefIncAdt
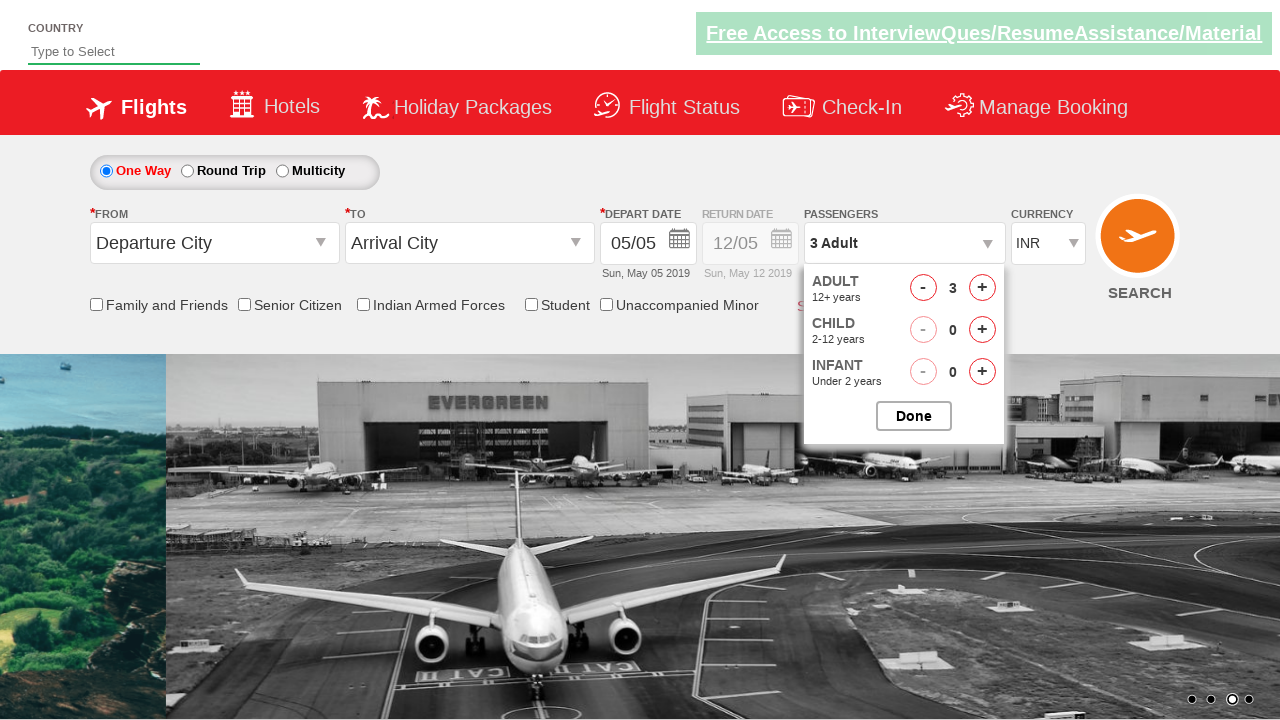

Clicked increment adult button (iteration 3 of 4) at (982, 288) on #hrefIncAdt
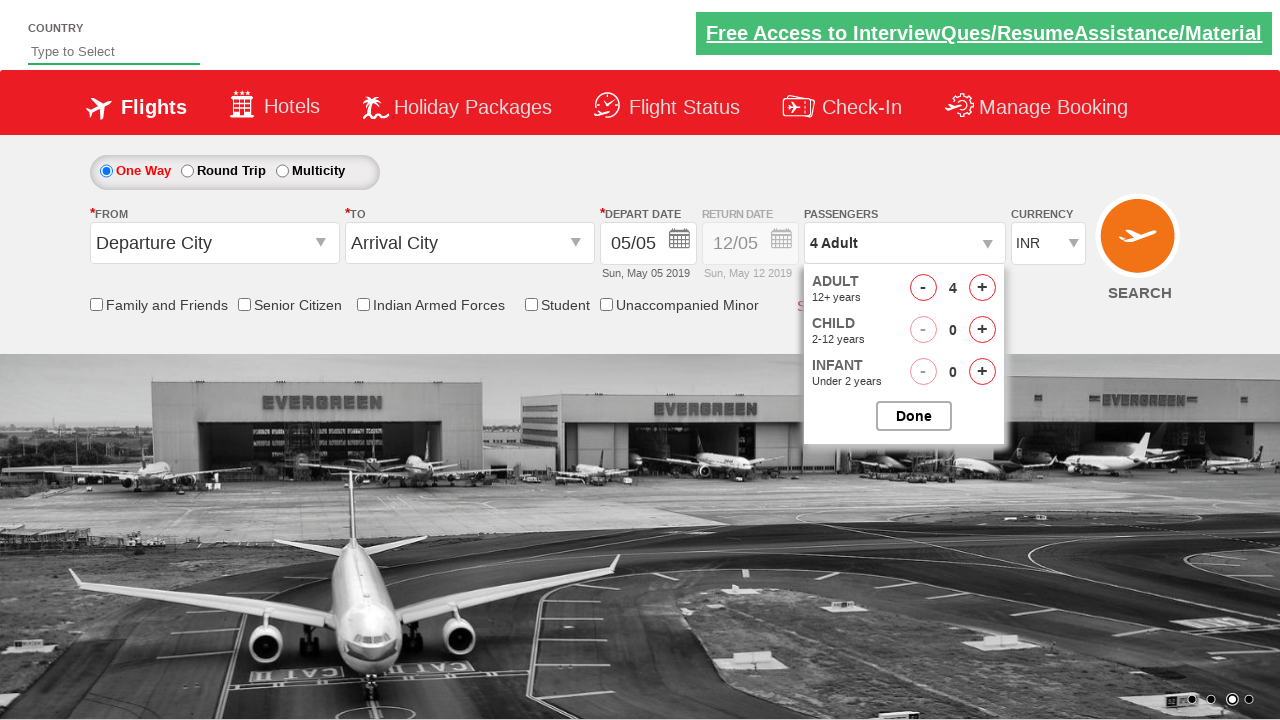

Clicked increment adult button (iteration 4 of 4) at (982, 288) on #hrefIncAdt
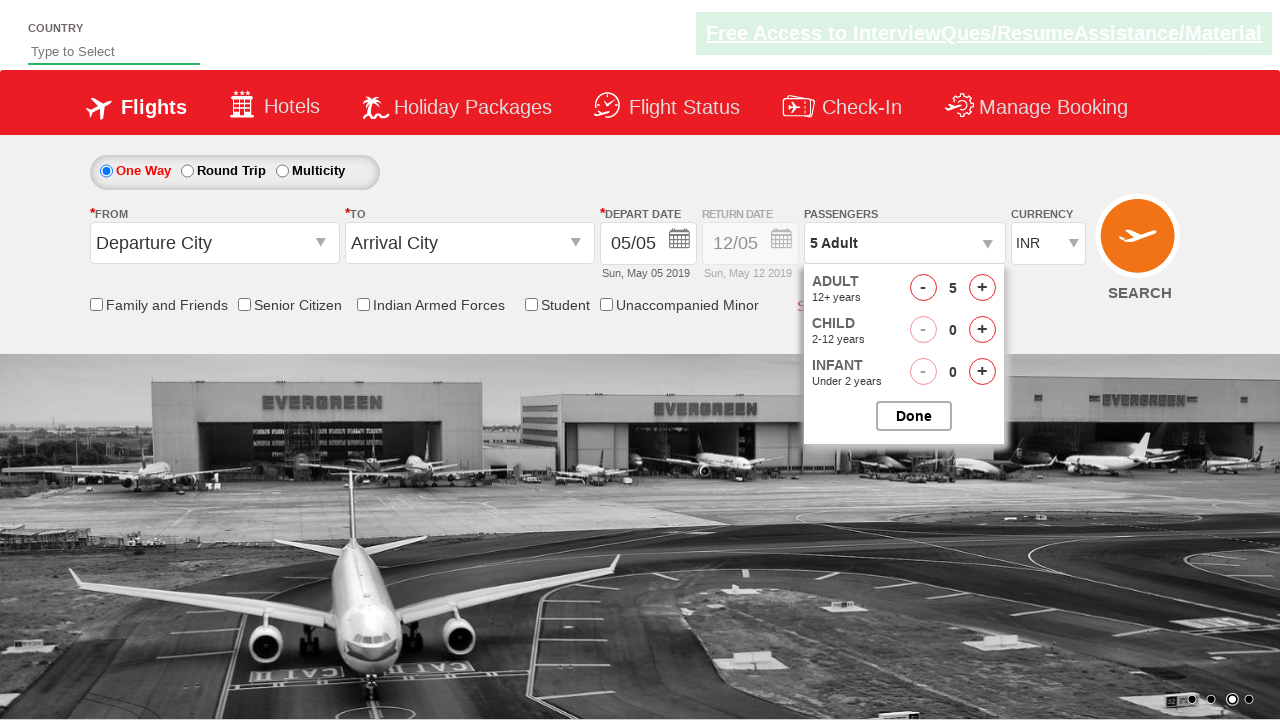

Clicked to close passenger options dropdown at (914, 416) on #btnclosepaxoption
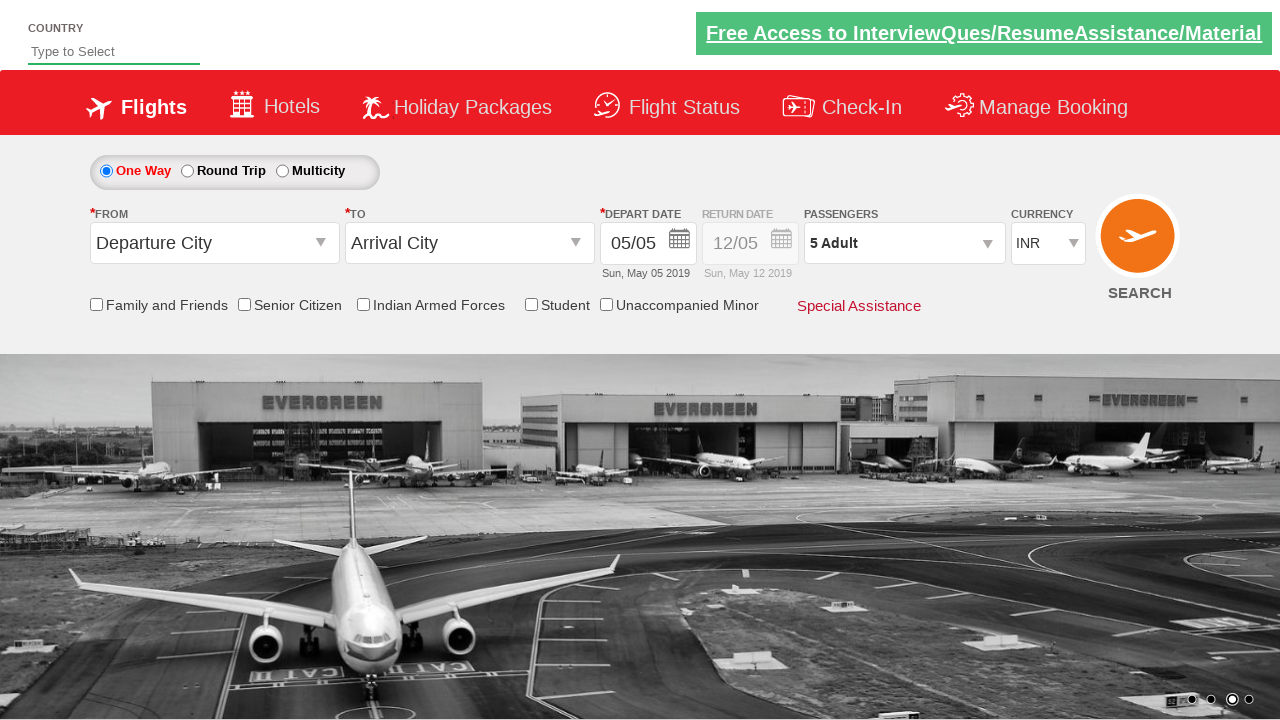

Retrieved passenger count text from dropdown
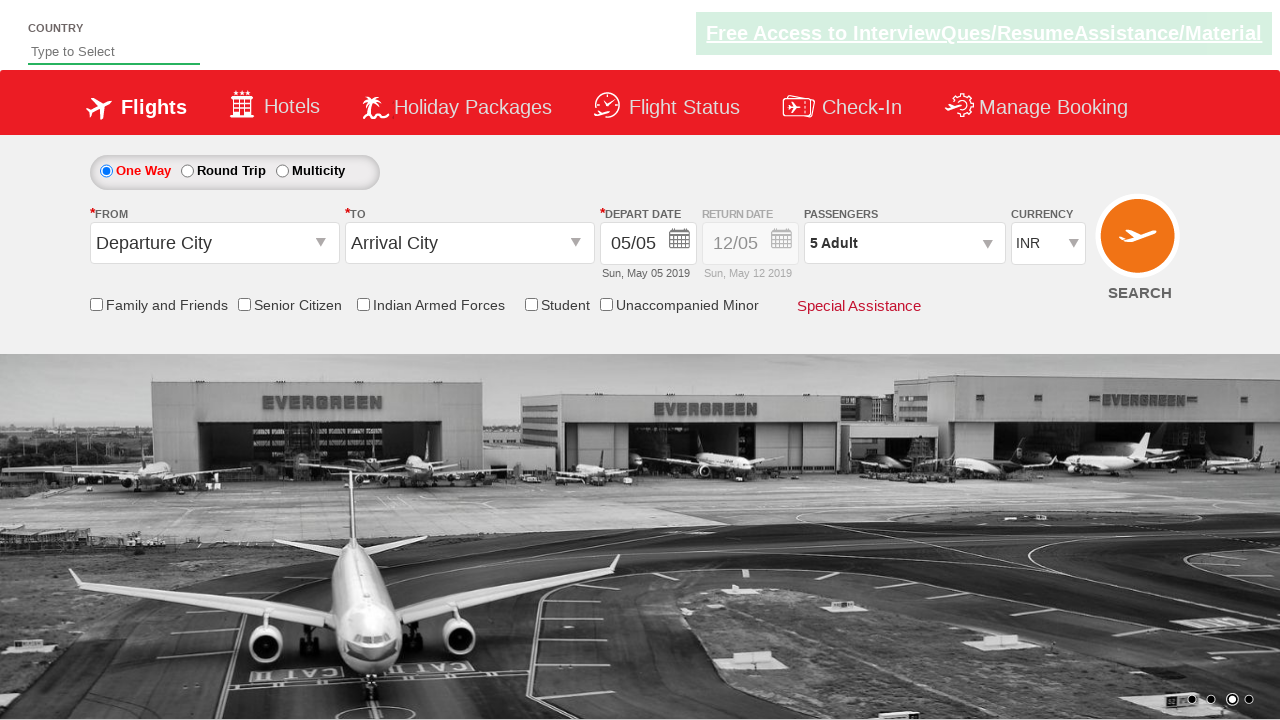

Verified that passenger count displays '5 Adult'
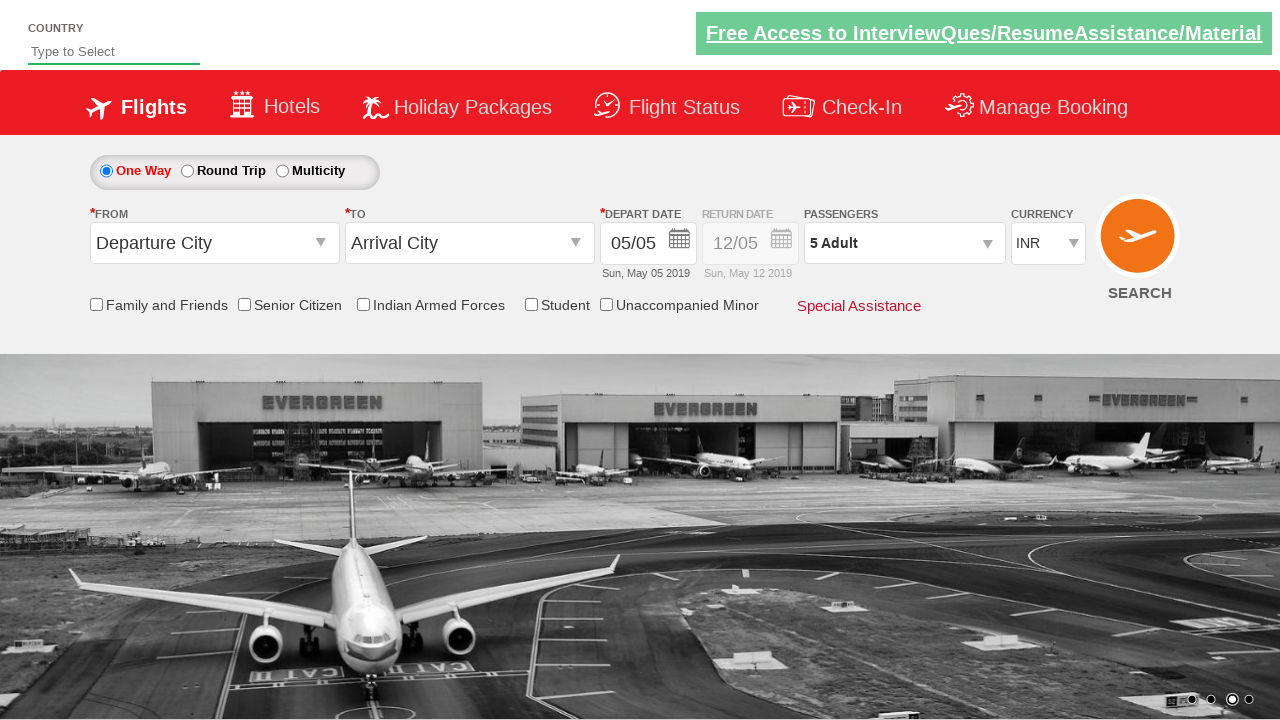

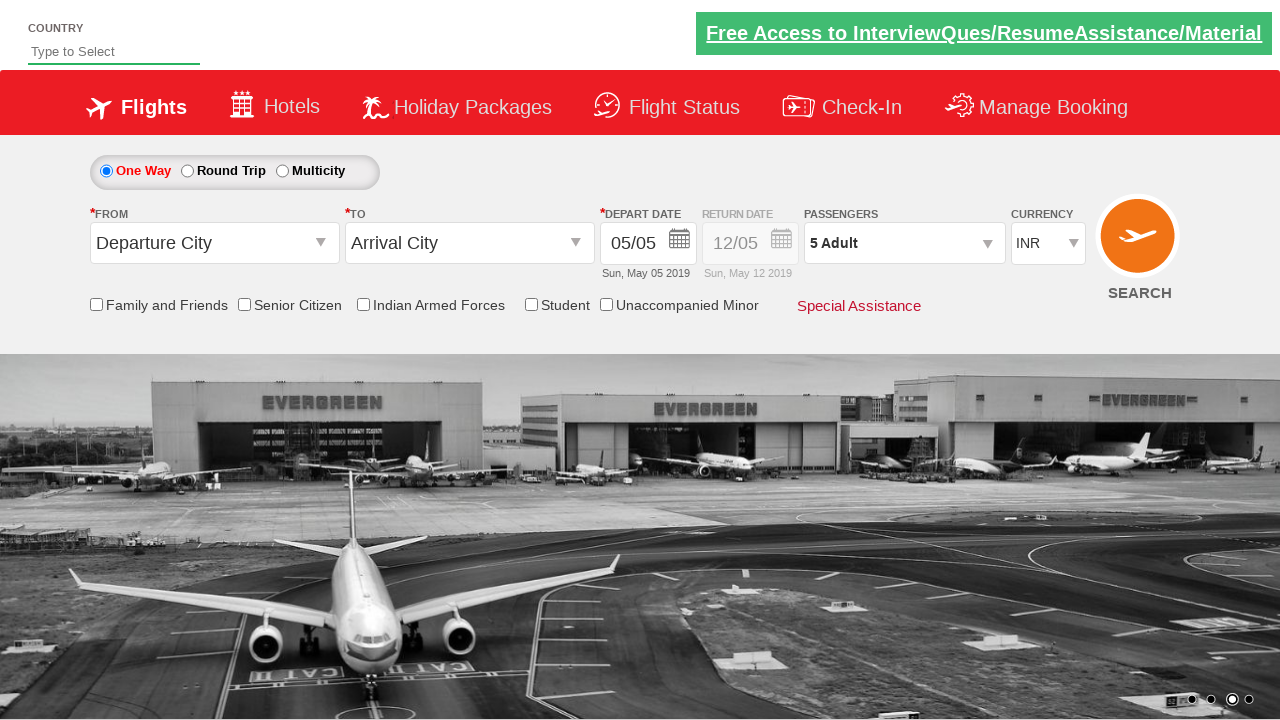